Tests the join page form by navigating to it and filling out the membership form fields

Starting URL: https://zamarr0n.github.io/cse270-teton/index.html

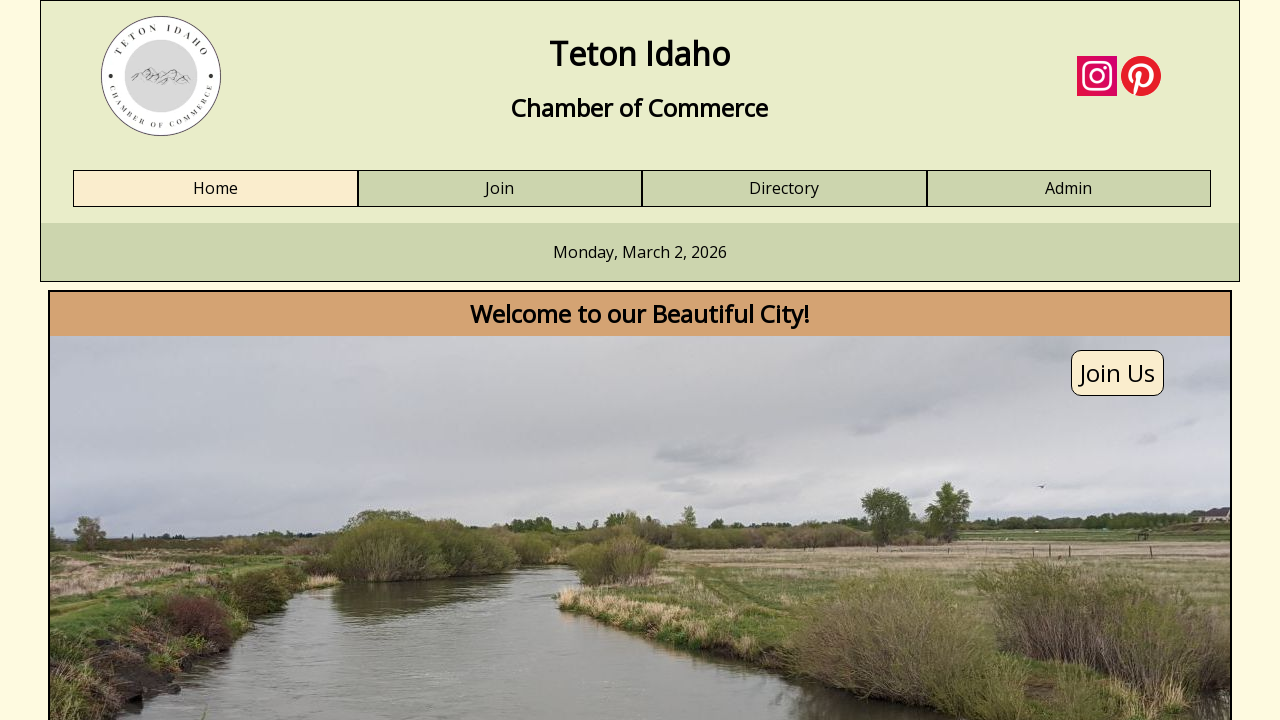

Clicked Join link to navigate to join page at (500, 189) on text=Join
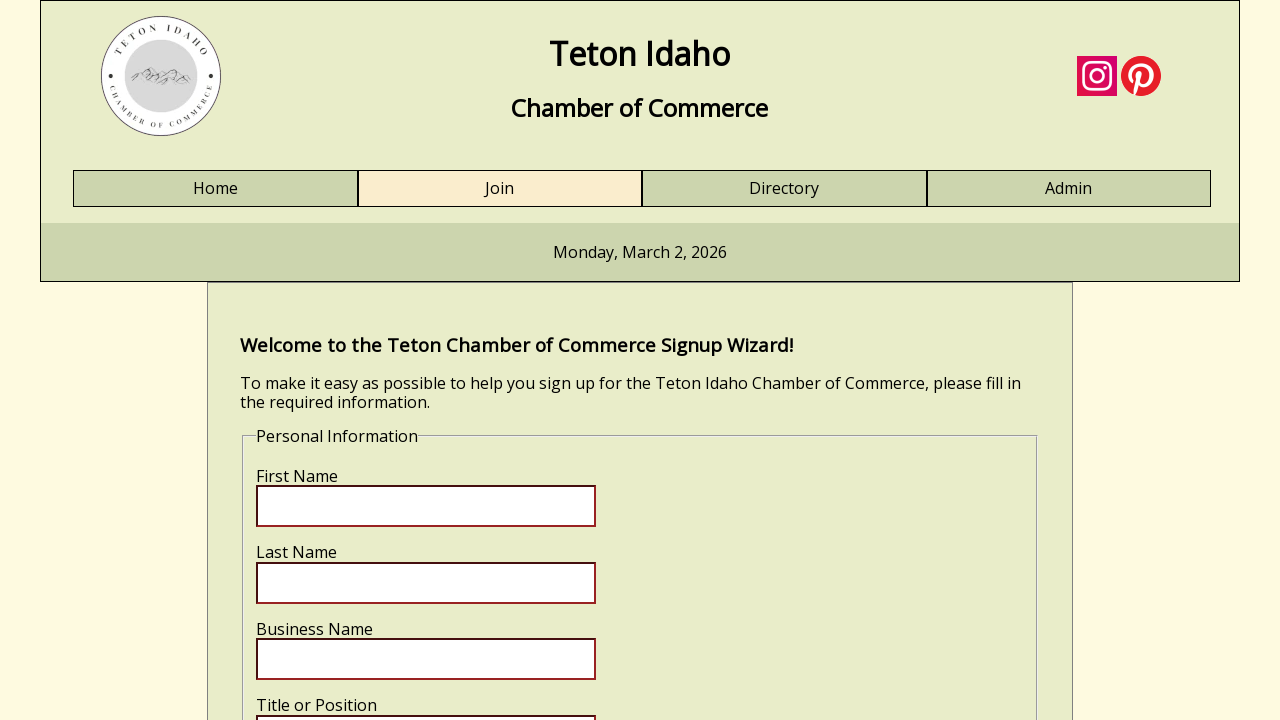

First name field is present on the page
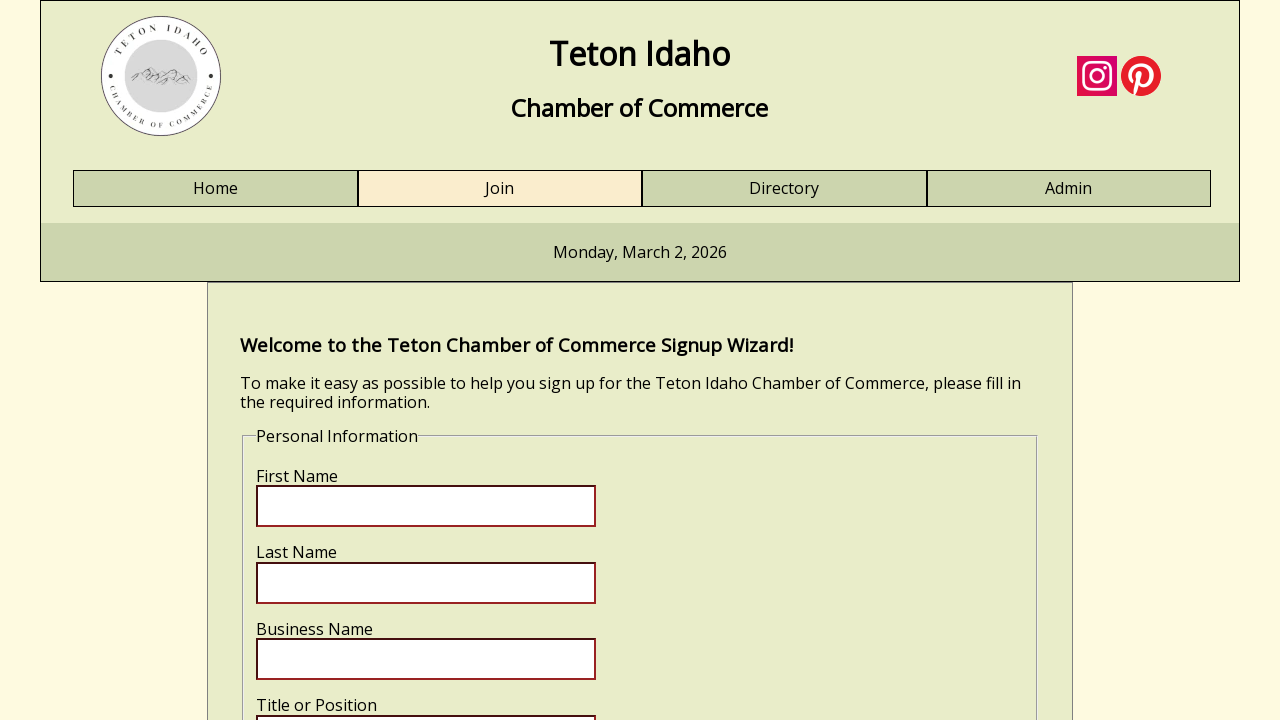

Clicked on first name field at (426, 506) on input[name='fname']
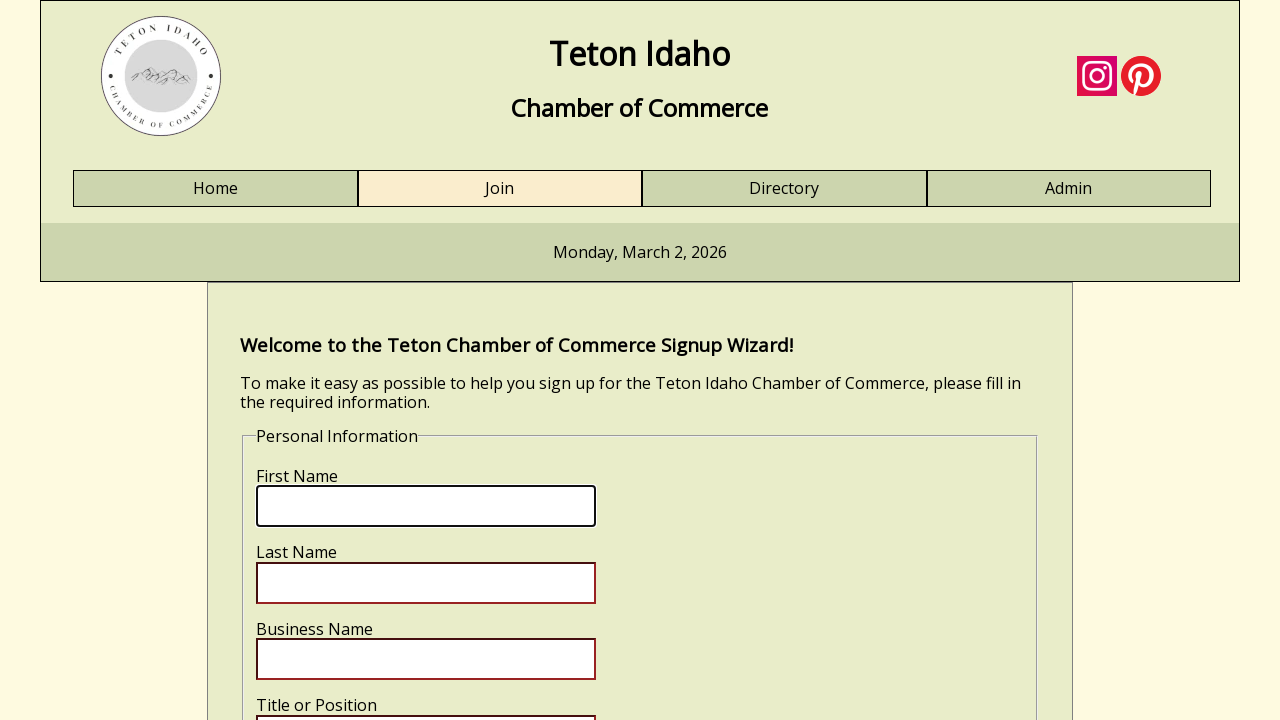

Filled first name field with 'Maria Rodriguez' on input[name='fname']
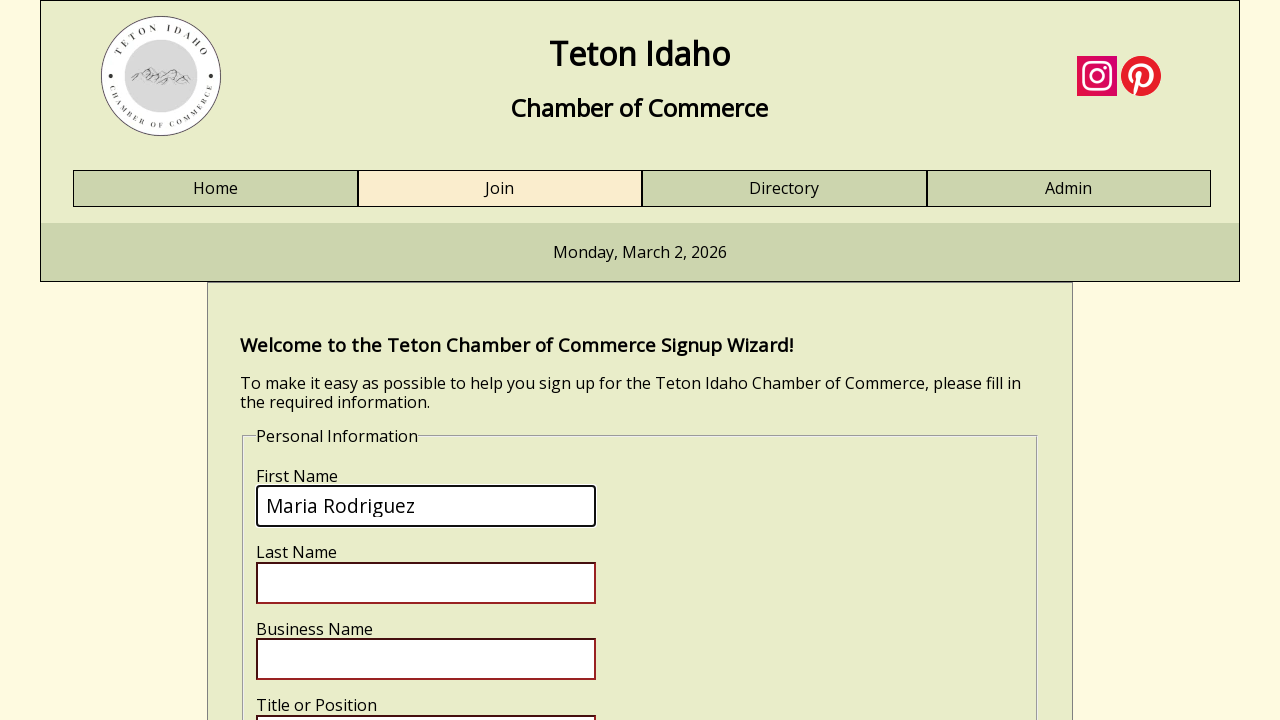

Filled last name field with 'Garcia Lopez' on input[name='lname']
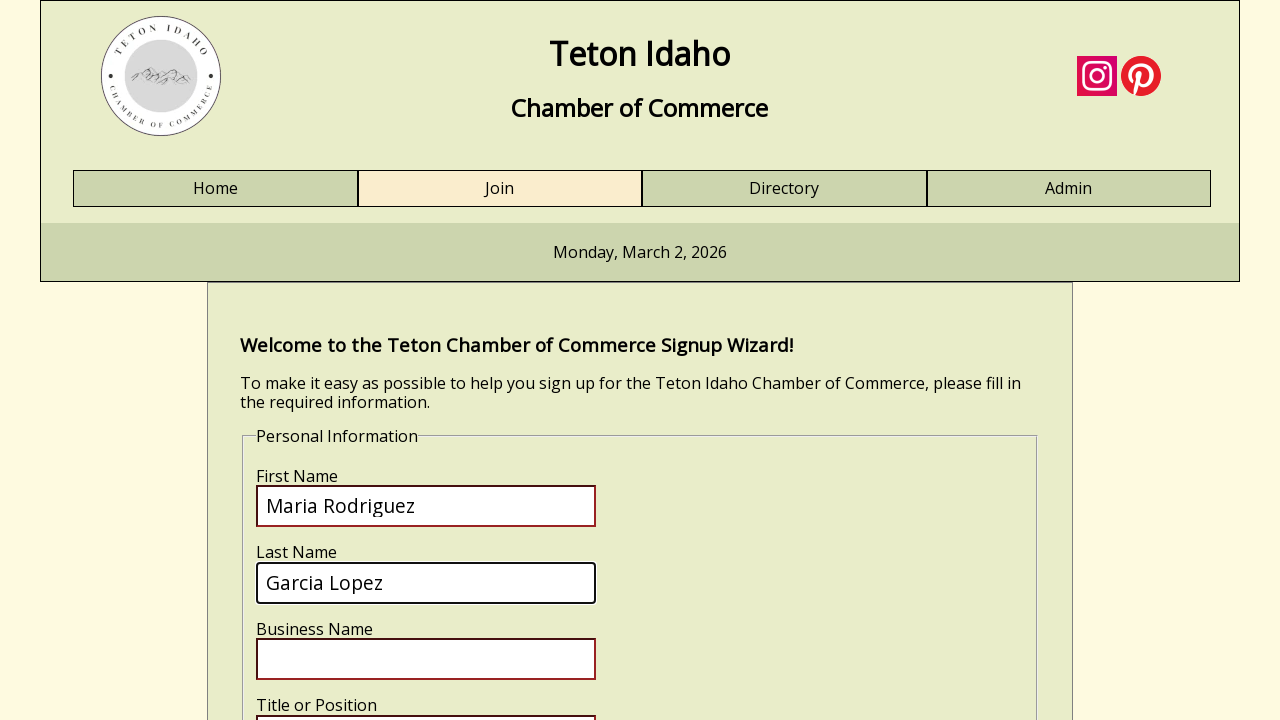

Clicked on business name field at (426, 659) on input[name='bizname']
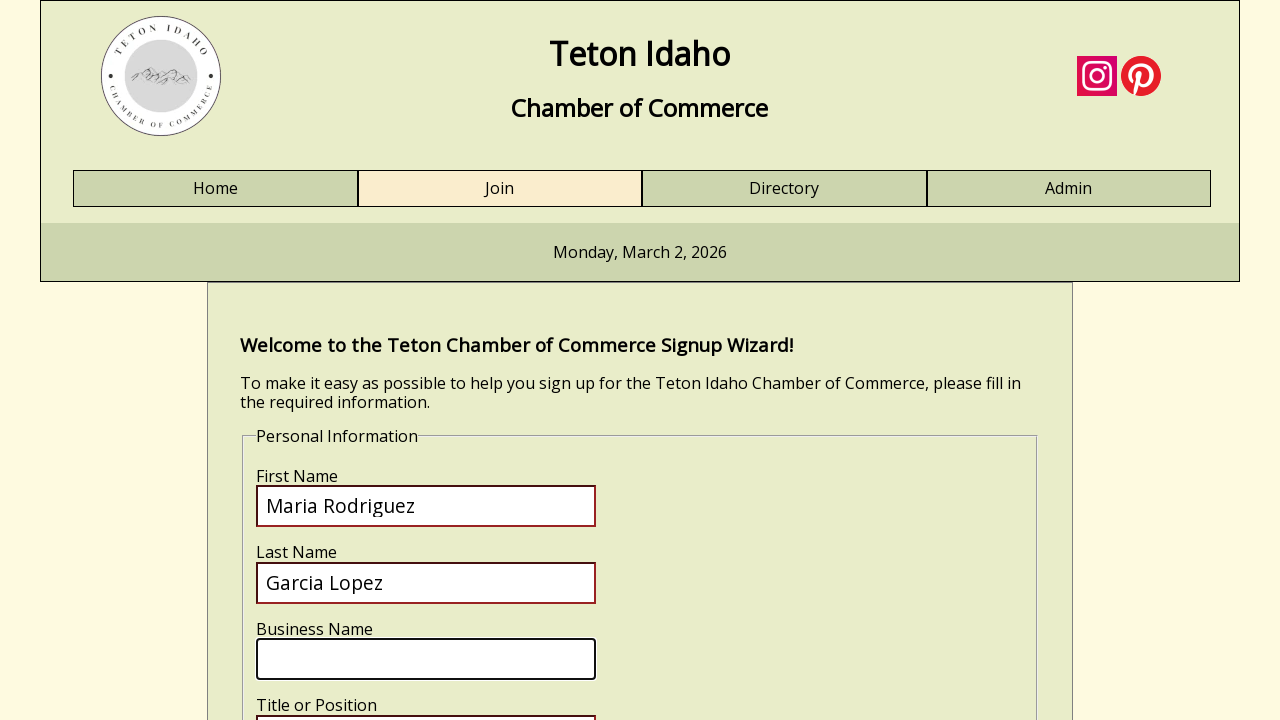

Filled business name field with 'Tech Solutions Inc' on input[name='bizname']
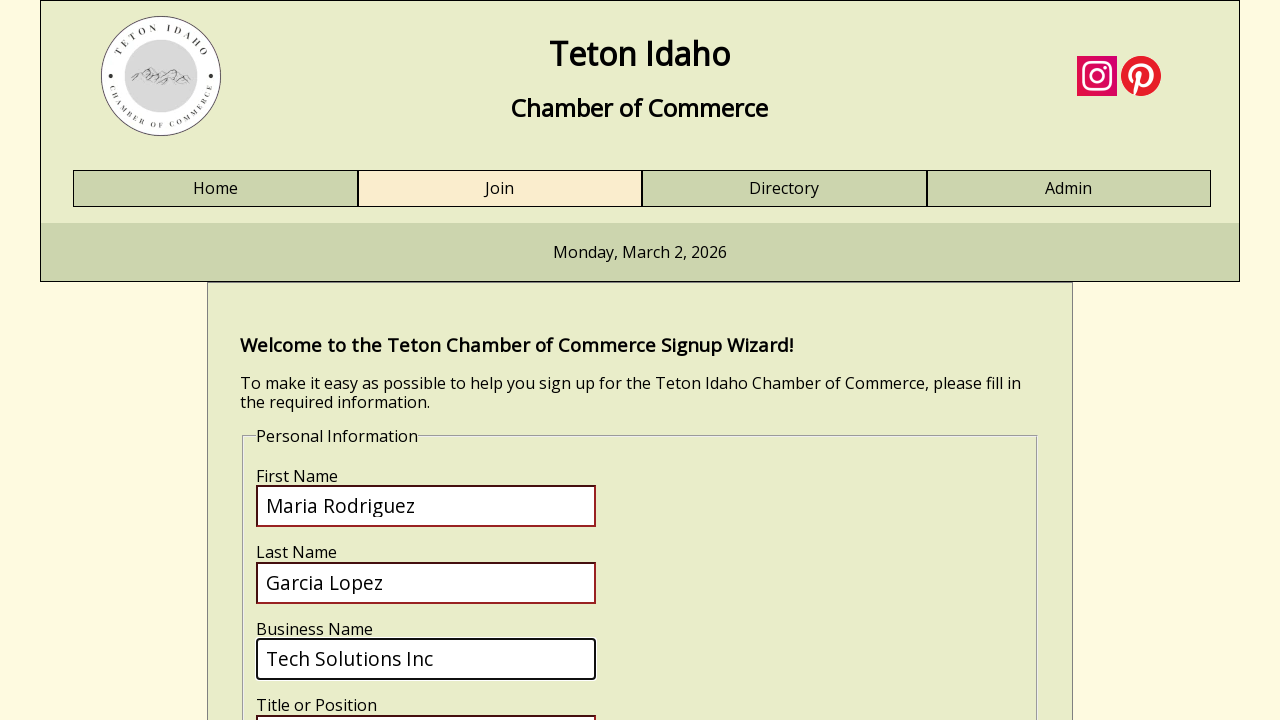

Clicked on business title field at (640, 682) on .myinput:nth-child(5)
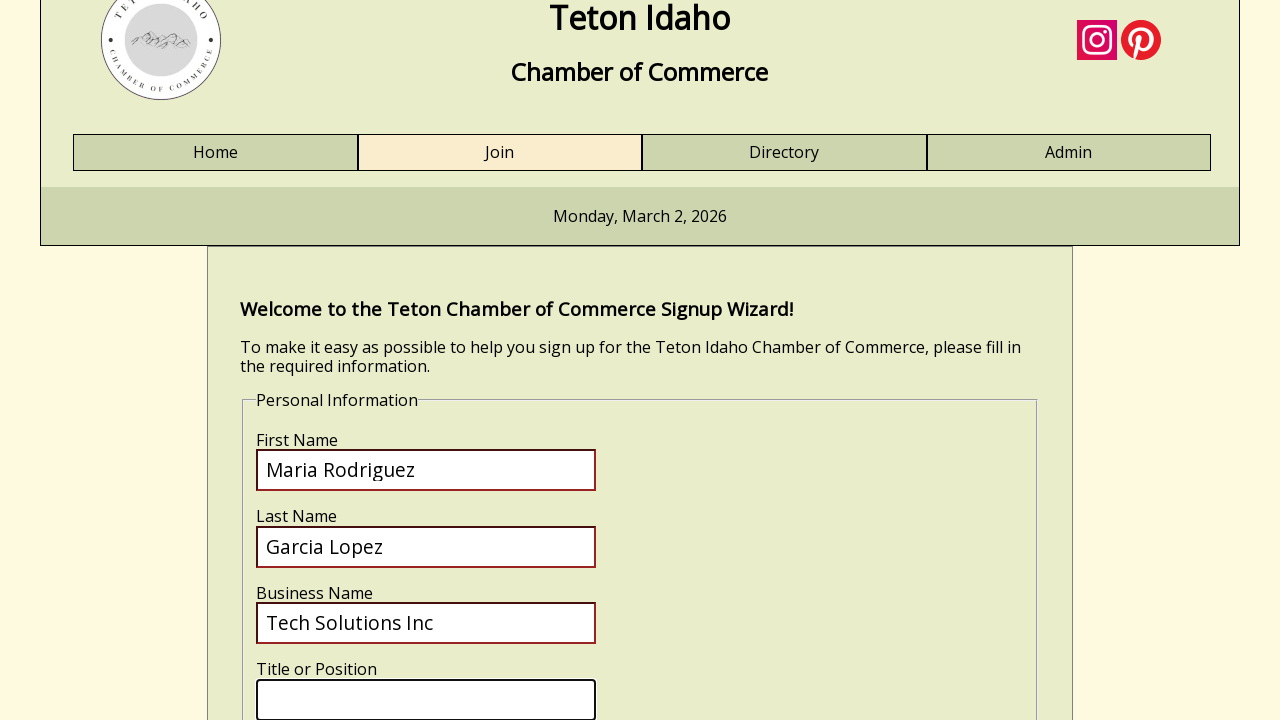

Filled business title field with 'Marketing Manager' on input[name='biztitle']
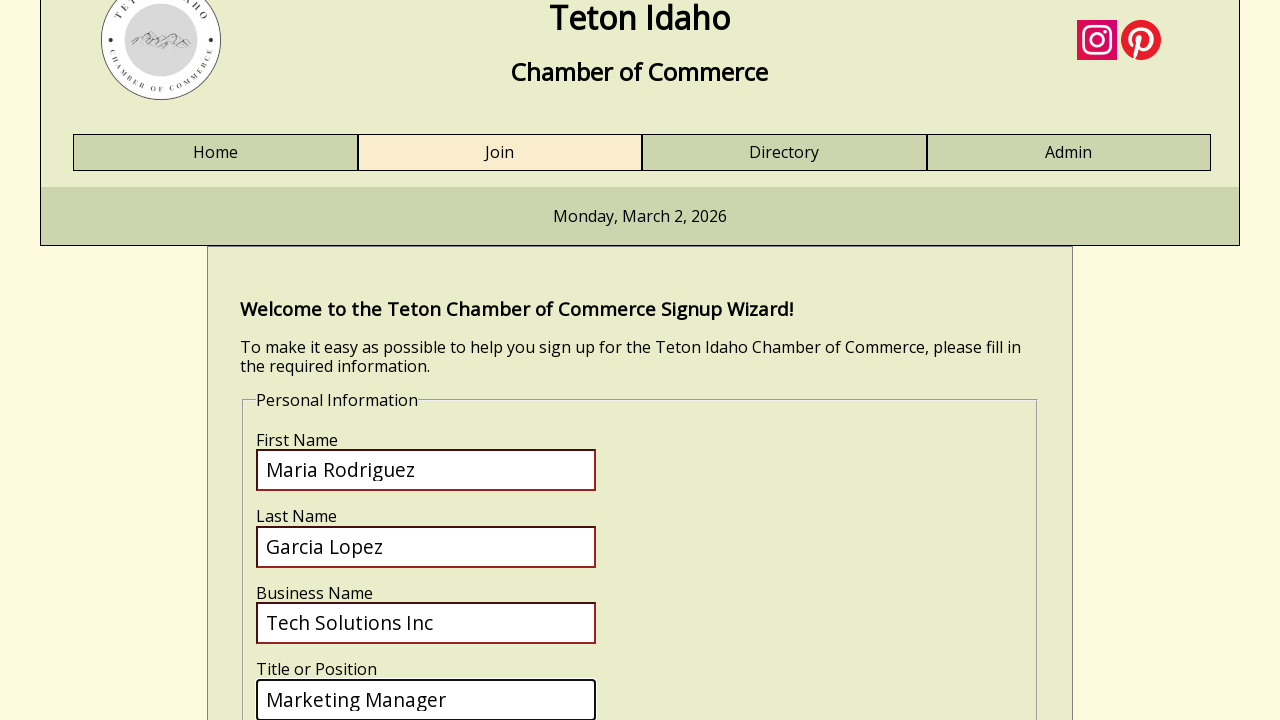

Clicked first checkbox option at (640, 453) on .myinput:nth-child(2)
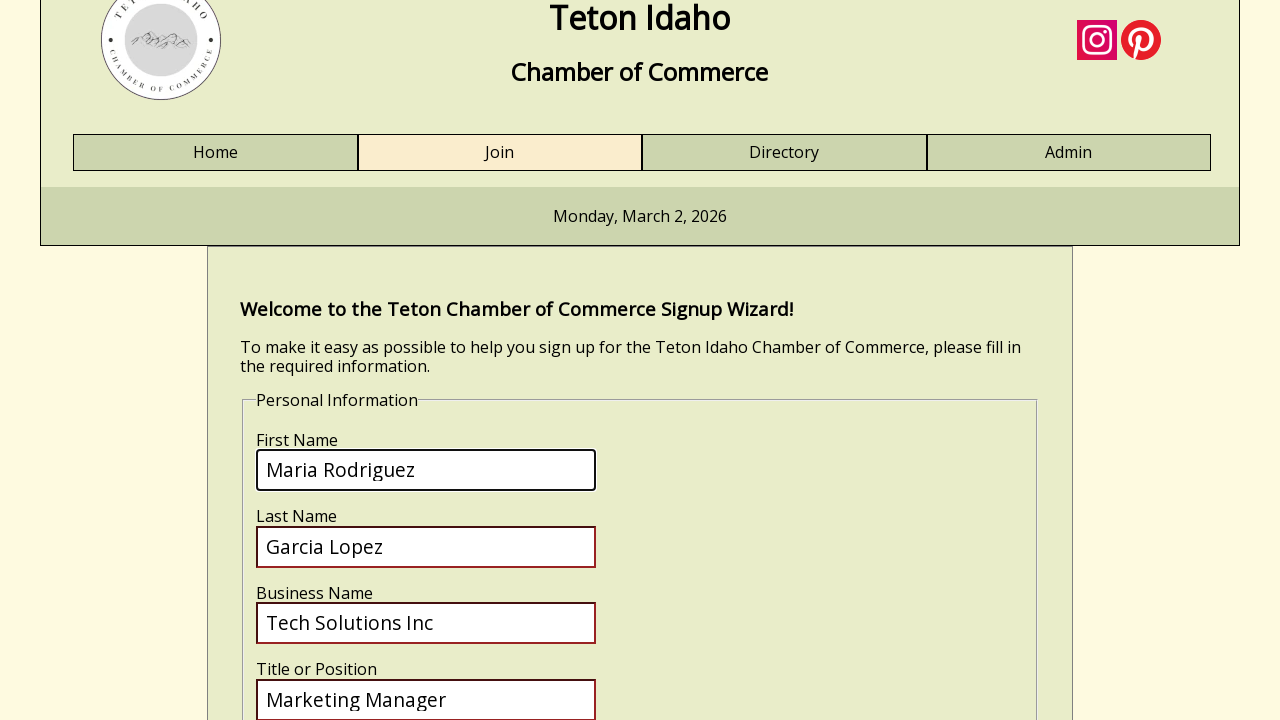

Clicked second checkbox option at (640, 530) on .myinput:nth-child(3)
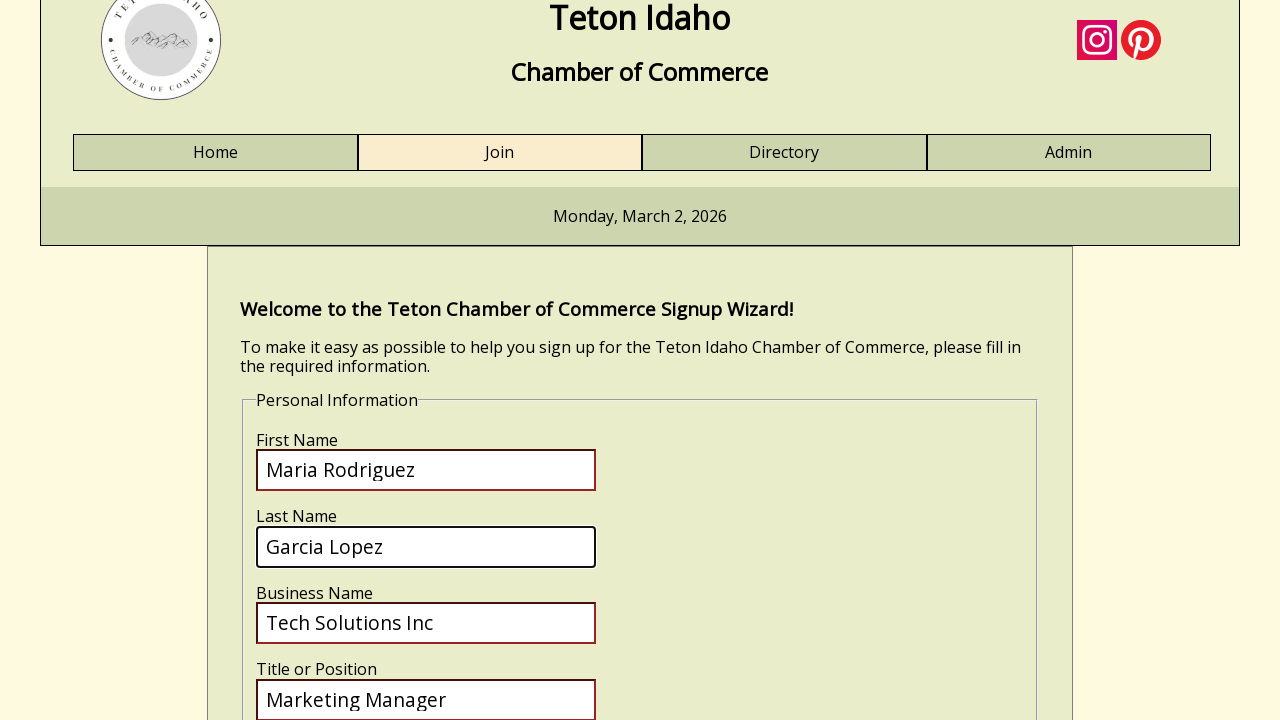

Clicked submit button to submit membership form at (320, 418) on input[name='submit']
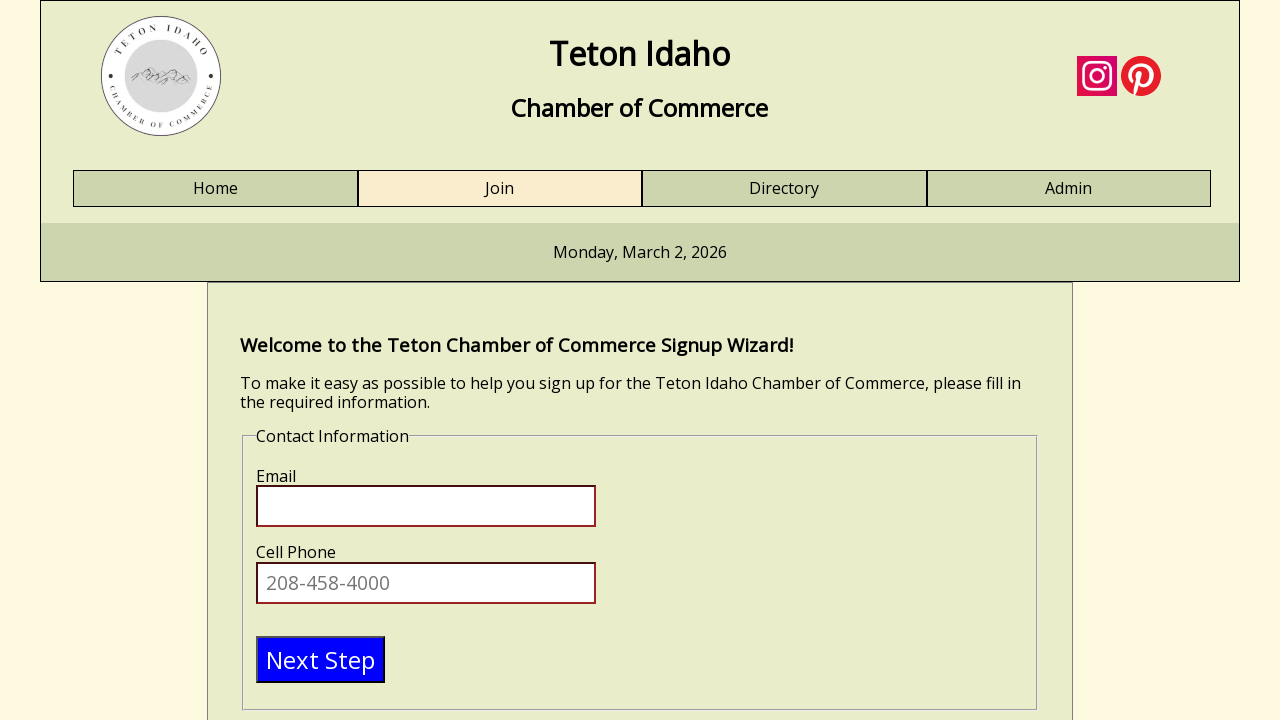

Email field is present on the page (form validation passed)
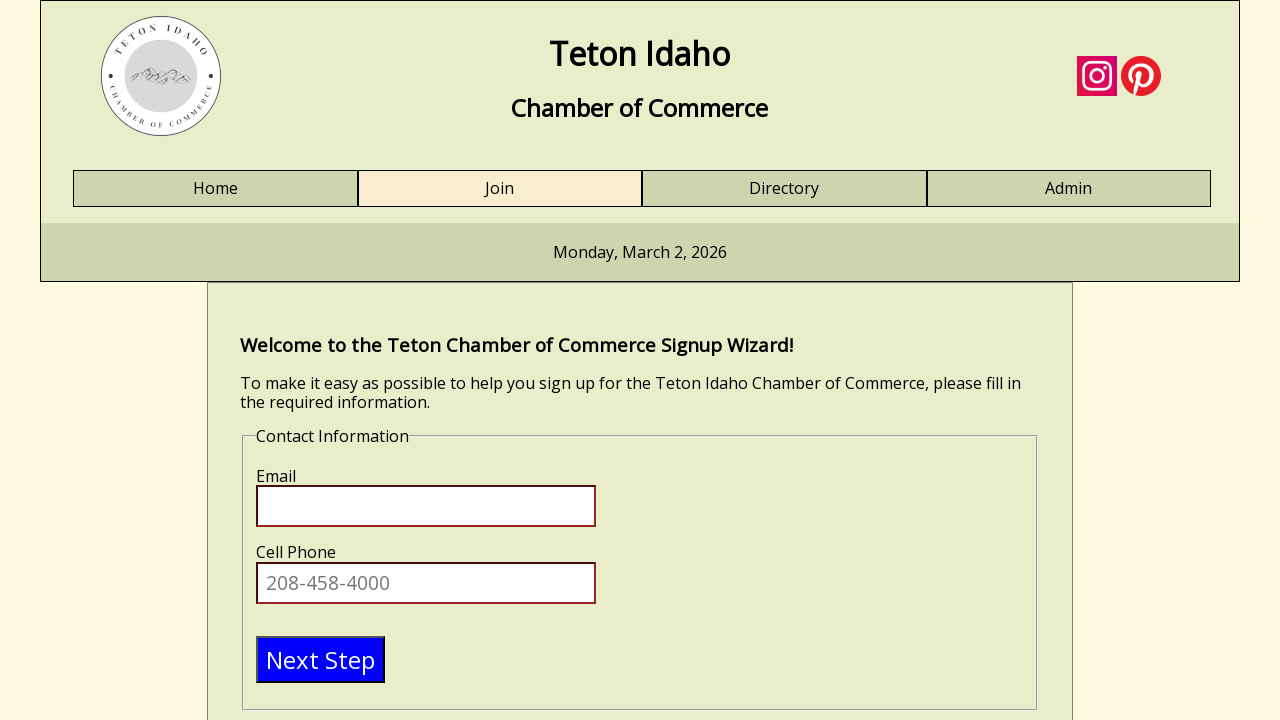

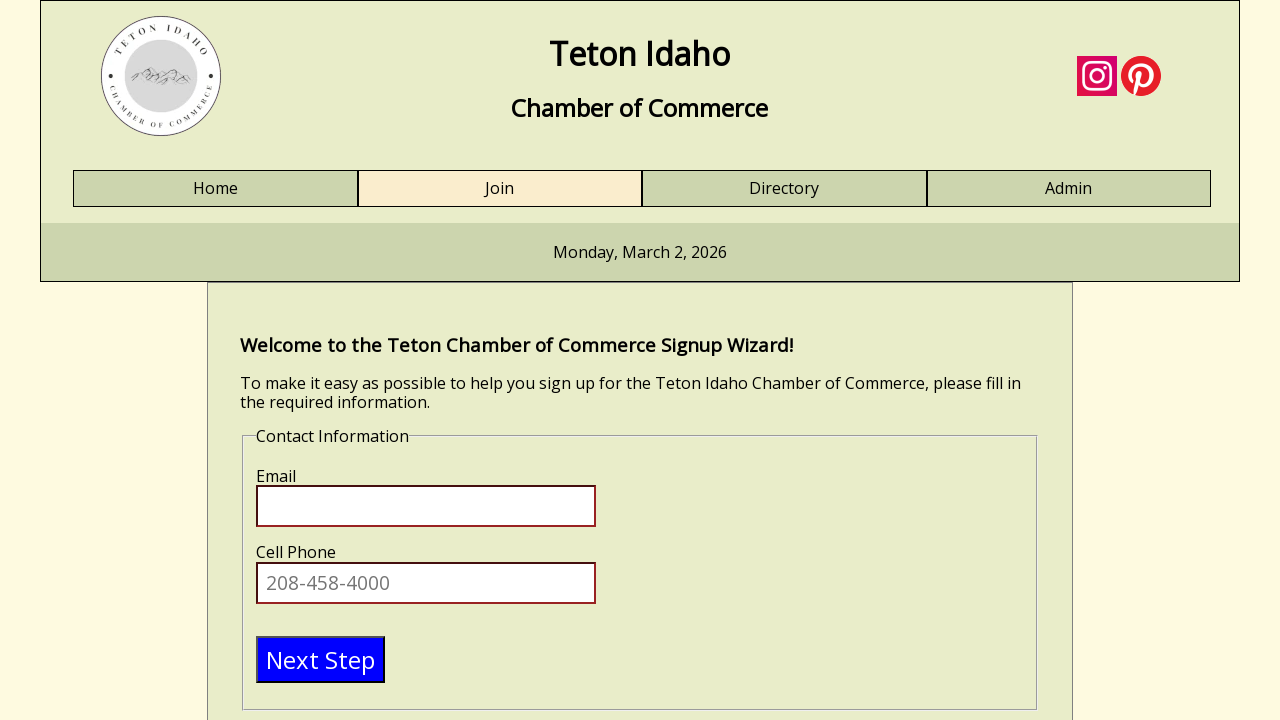